Tests displaying completed items by clicking the Completed filter link

Starting URL: https://demo.playwright.dev/todomvc

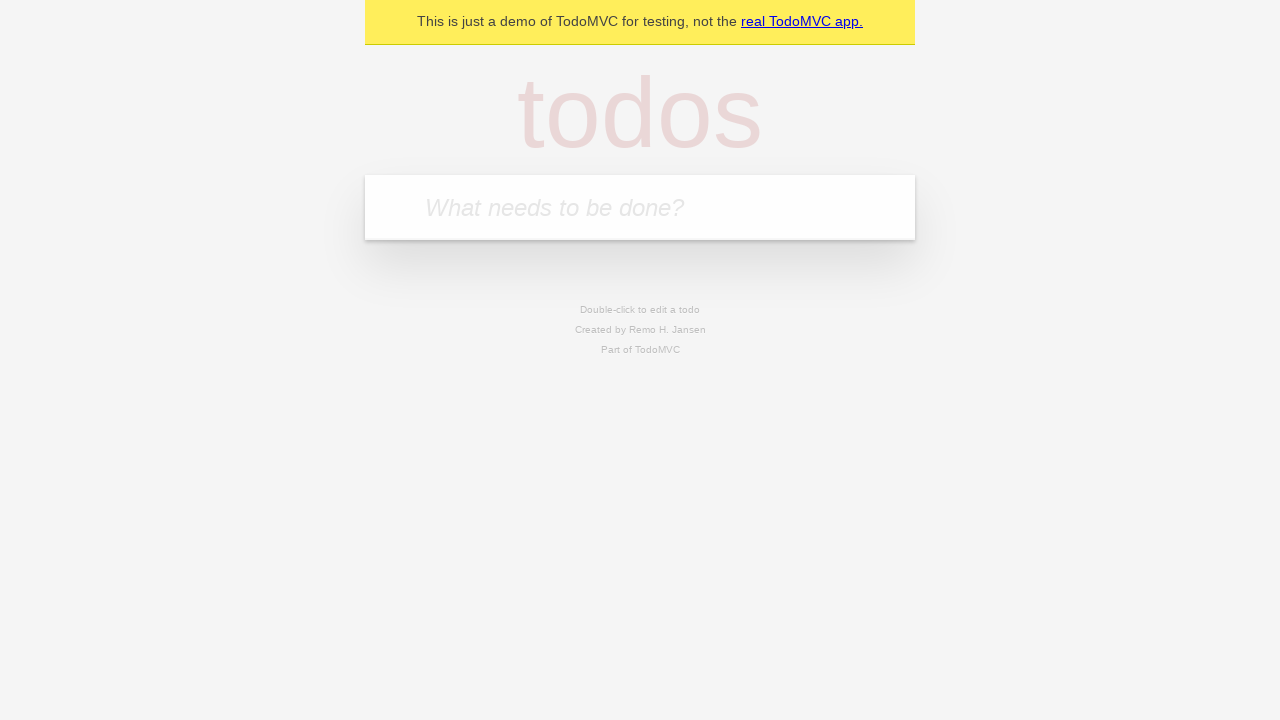

Filled todo input with 'buy some cheese' on internal:attr=[placeholder="What needs to be done?"i]
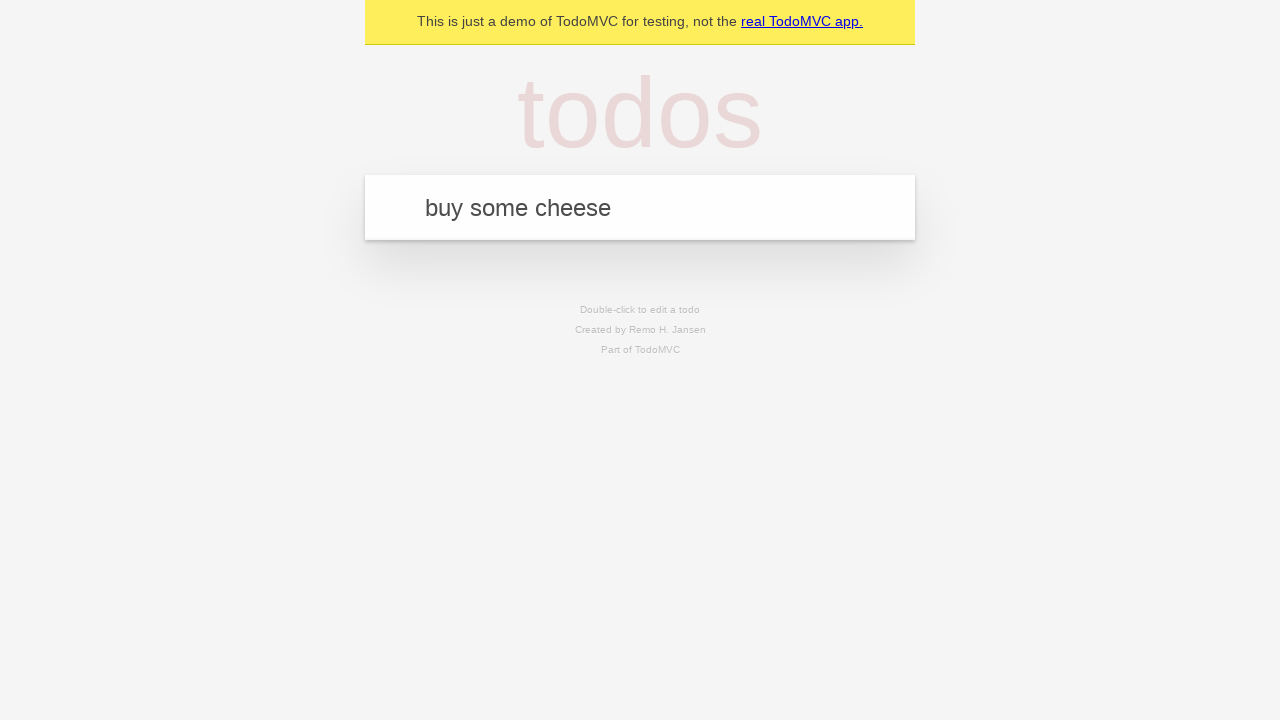

Pressed Enter to create first todo on internal:attr=[placeholder="What needs to be done?"i]
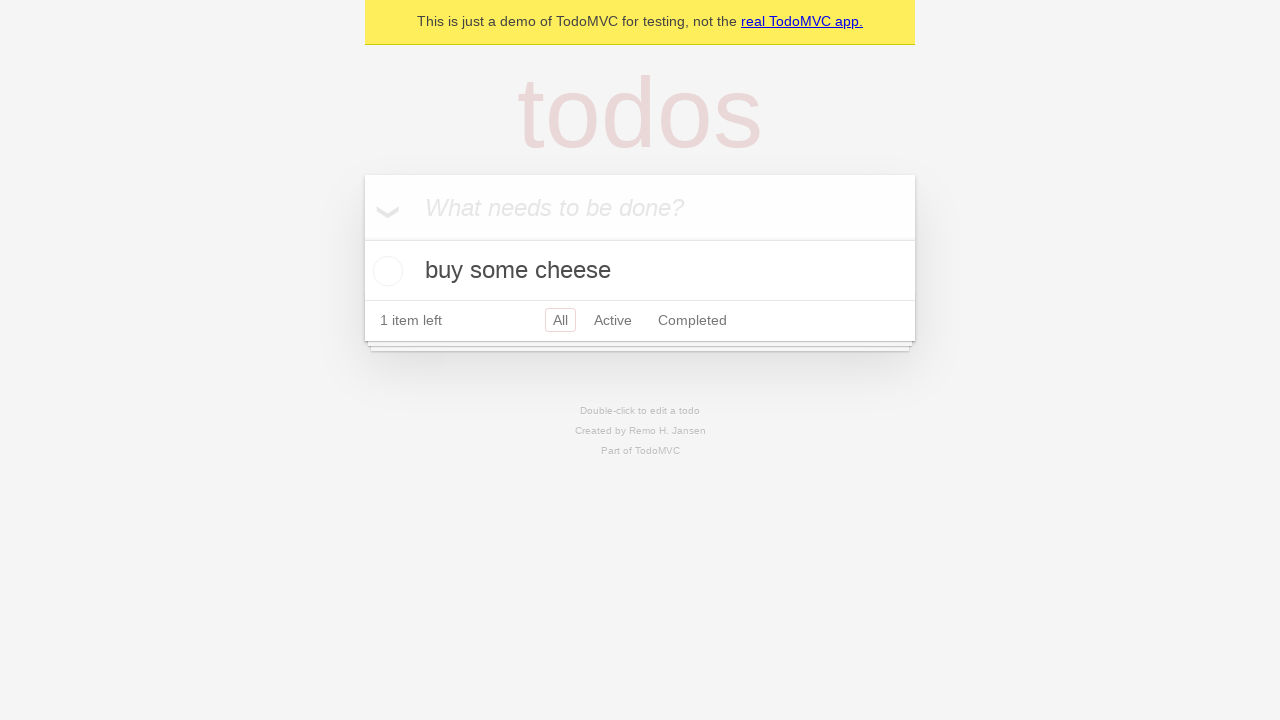

Filled todo input with 'feed the cat' on internal:attr=[placeholder="What needs to be done?"i]
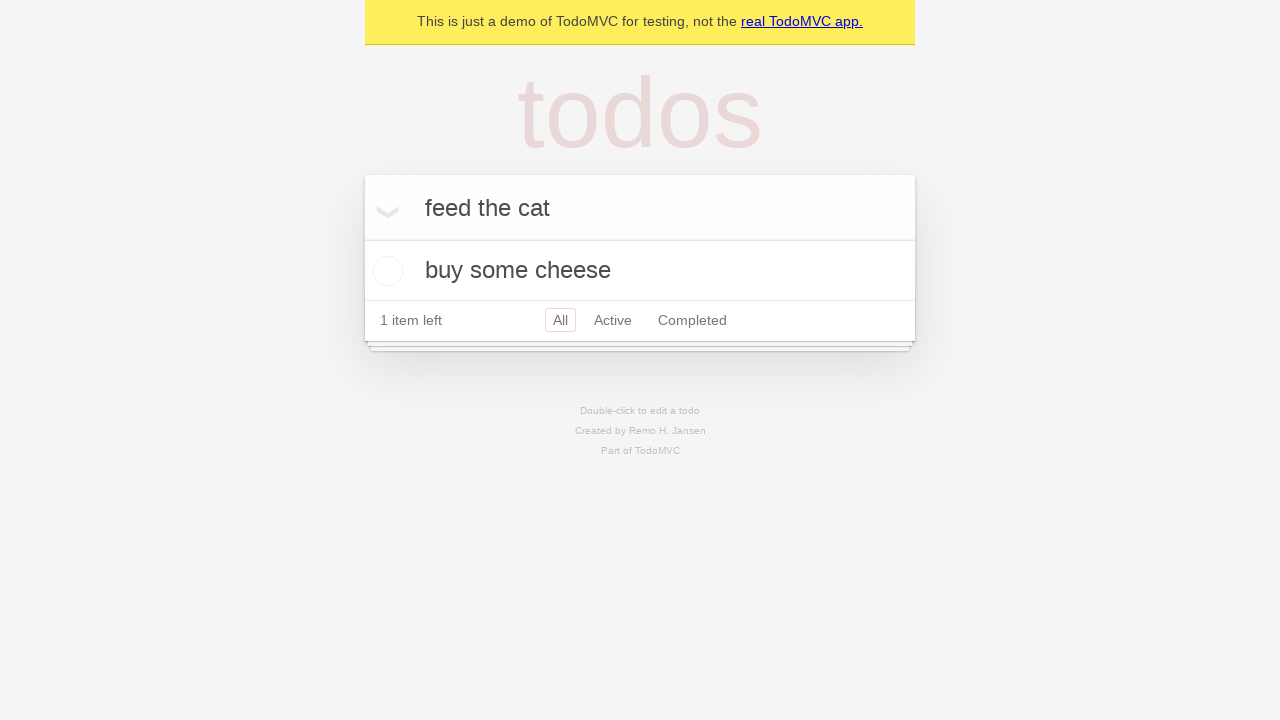

Pressed Enter to create second todo on internal:attr=[placeholder="What needs to be done?"i]
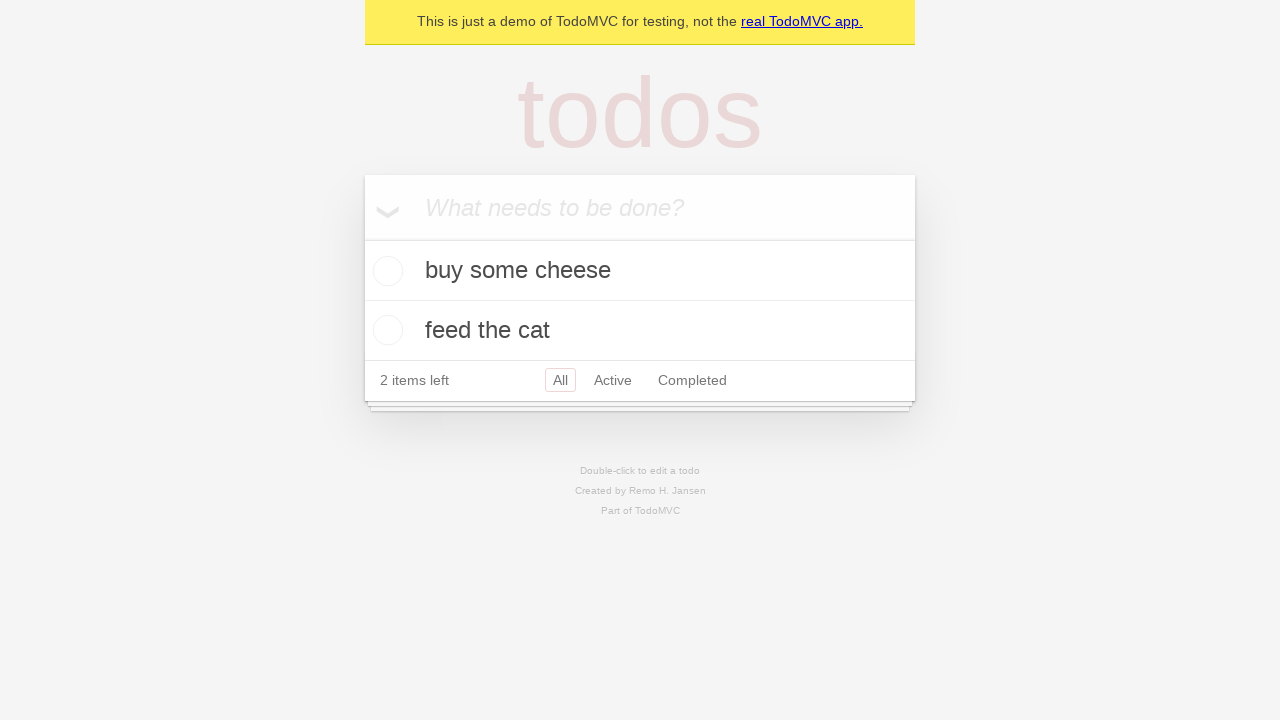

Filled todo input with 'book a doctors appointment' on internal:attr=[placeholder="What needs to be done?"i]
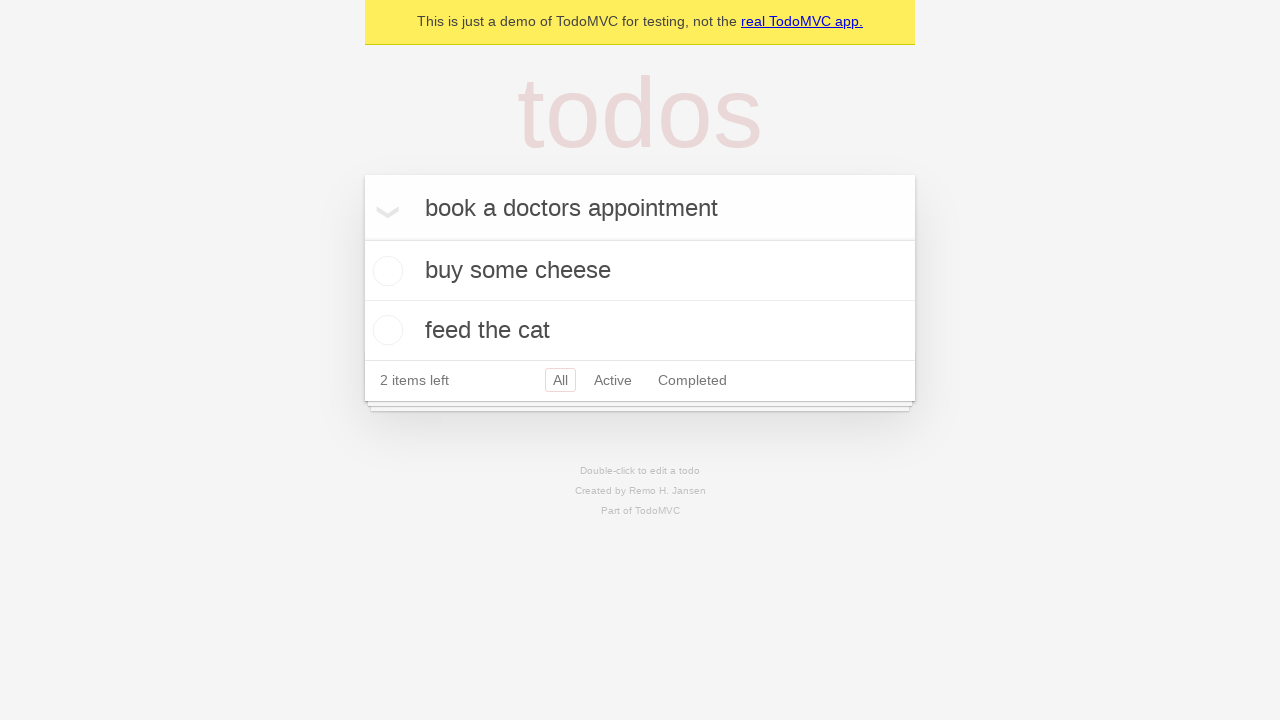

Pressed Enter to create third todo on internal:attr=[placeholder="What needs to be done?"i]
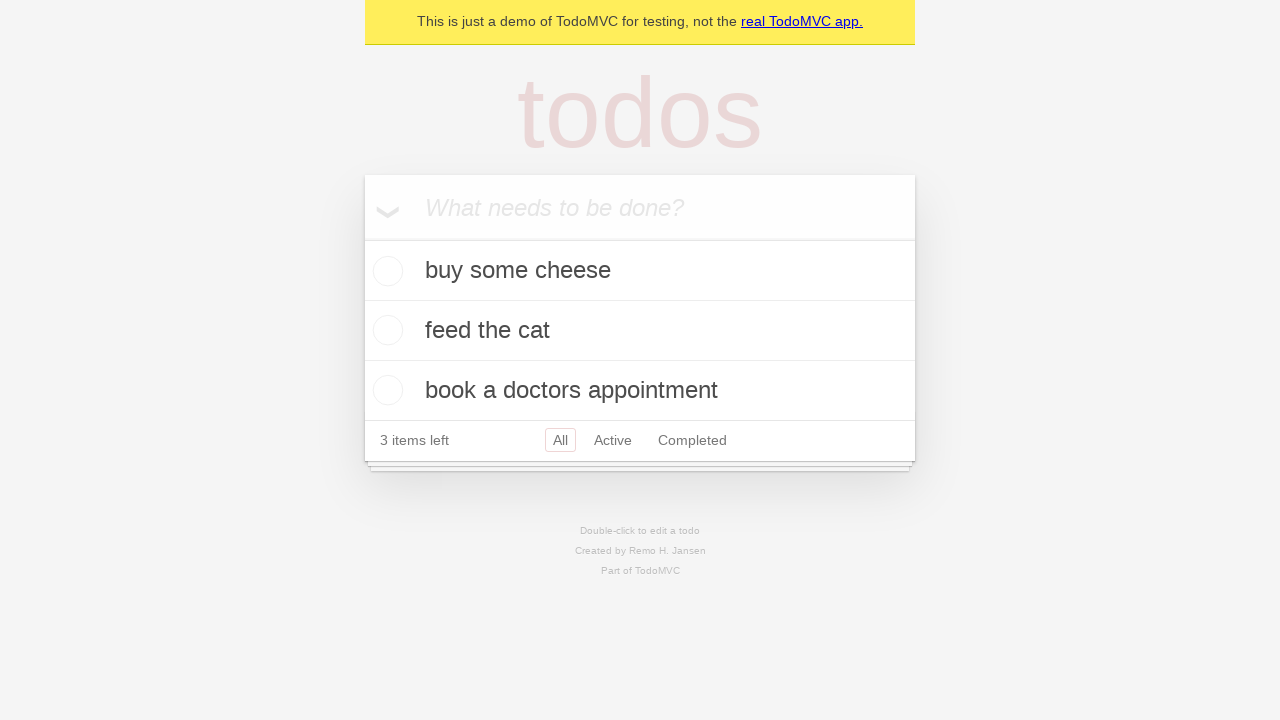

Waited for all 3 todos to be created
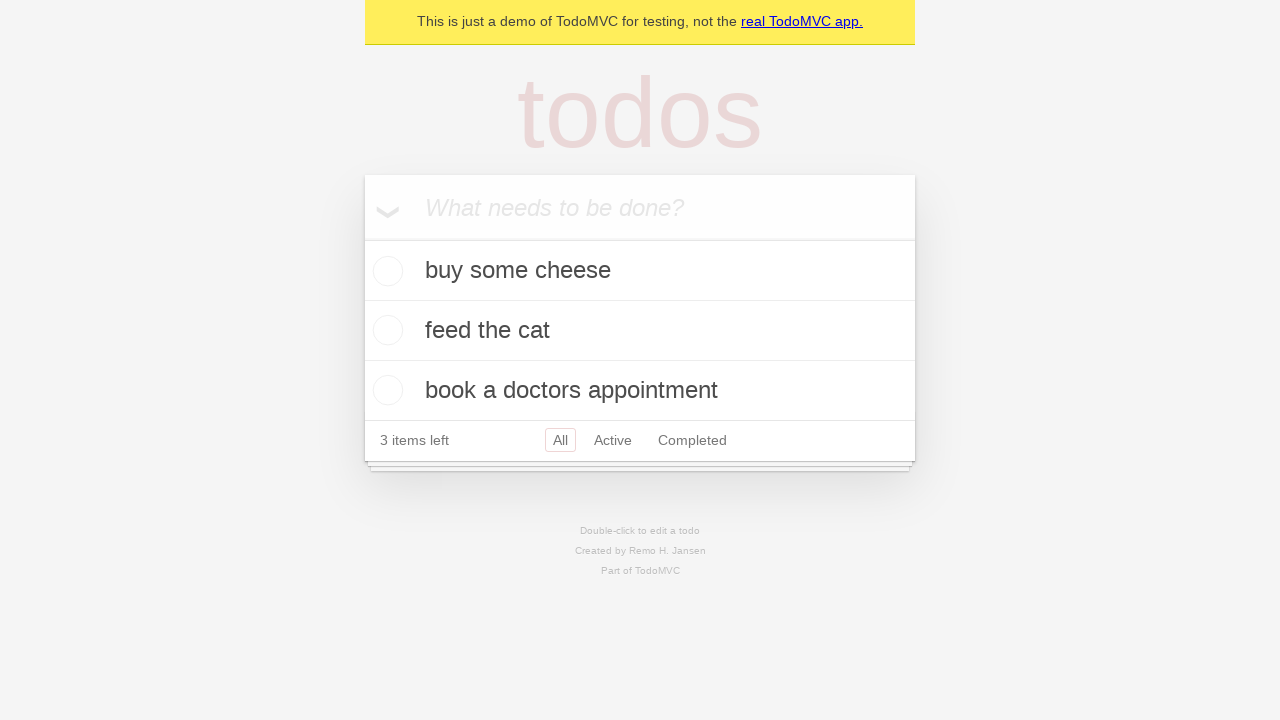

Checked the second todo item to mark it as completed at (385, 330) on internal:testid=[data-testid="todo-item"s] >> nth=1 >> internal:role=checkbox
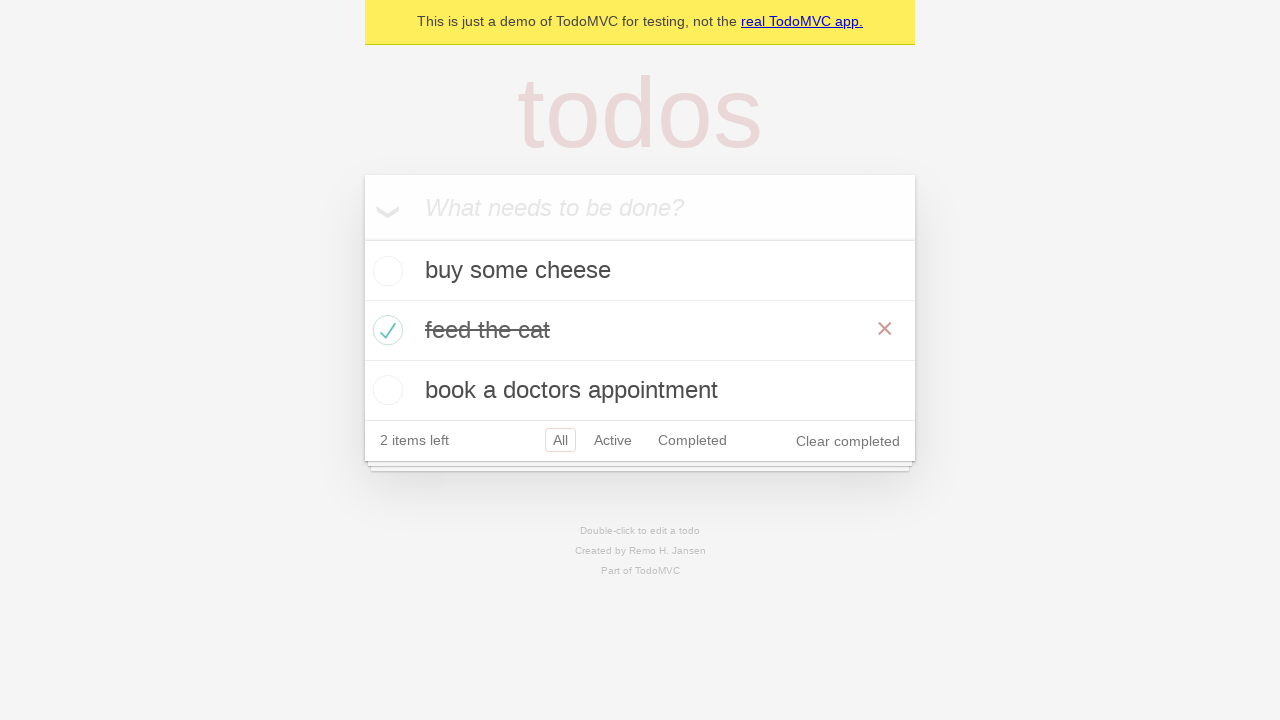

Clicked the Completed filter link to display only completed items at (692, 440) on internal:role=link[name="Completed"i]
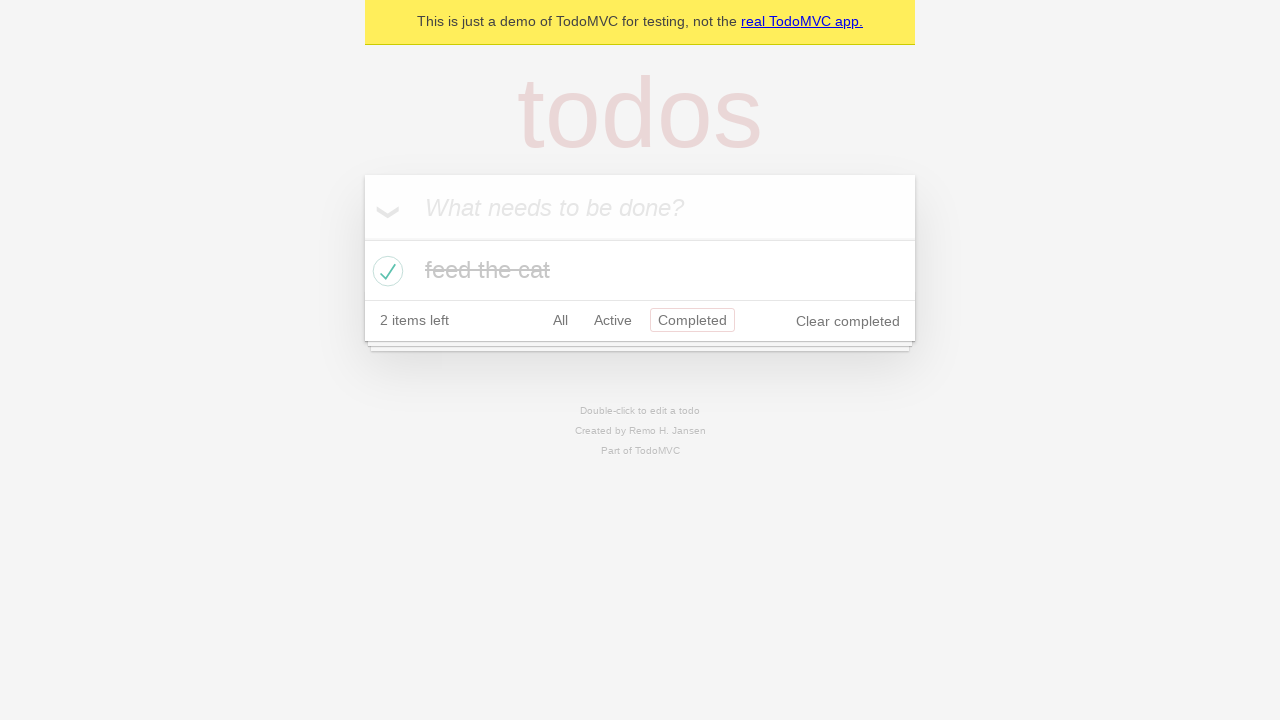

Verified that only 1 completed item is displayed after filtering
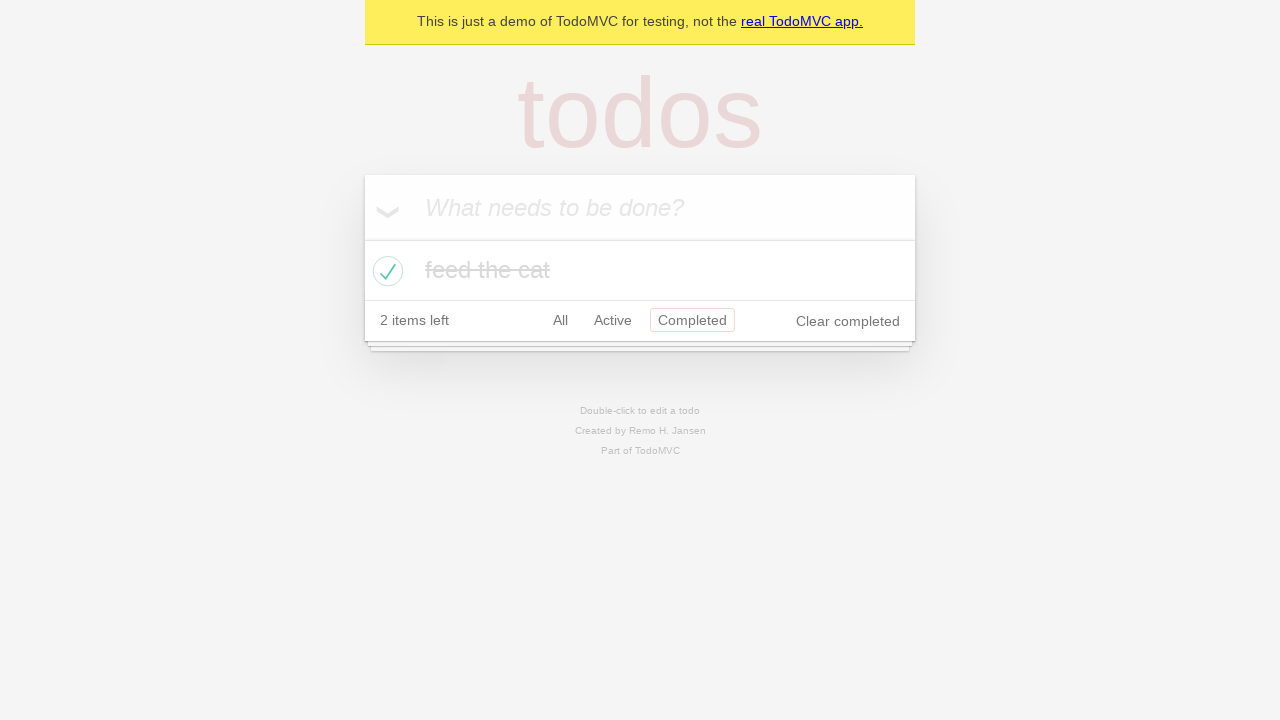

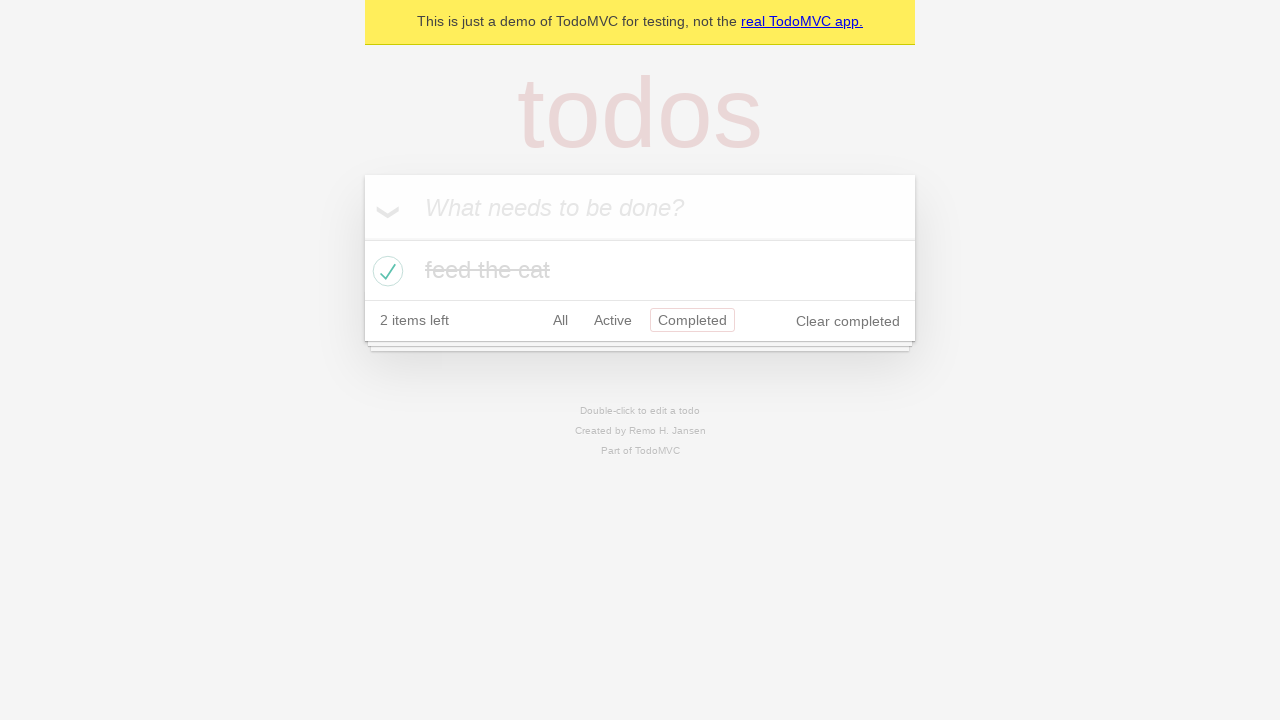